Tests table sorting functionality by clicking the first column header and verifying that the items become sorted alphabetically. Also verifies filtering capability by locating a specific item (Beans) in the table.

Starting URL: https://rahulshettyacademy.com/seleniumPractise/#/offers

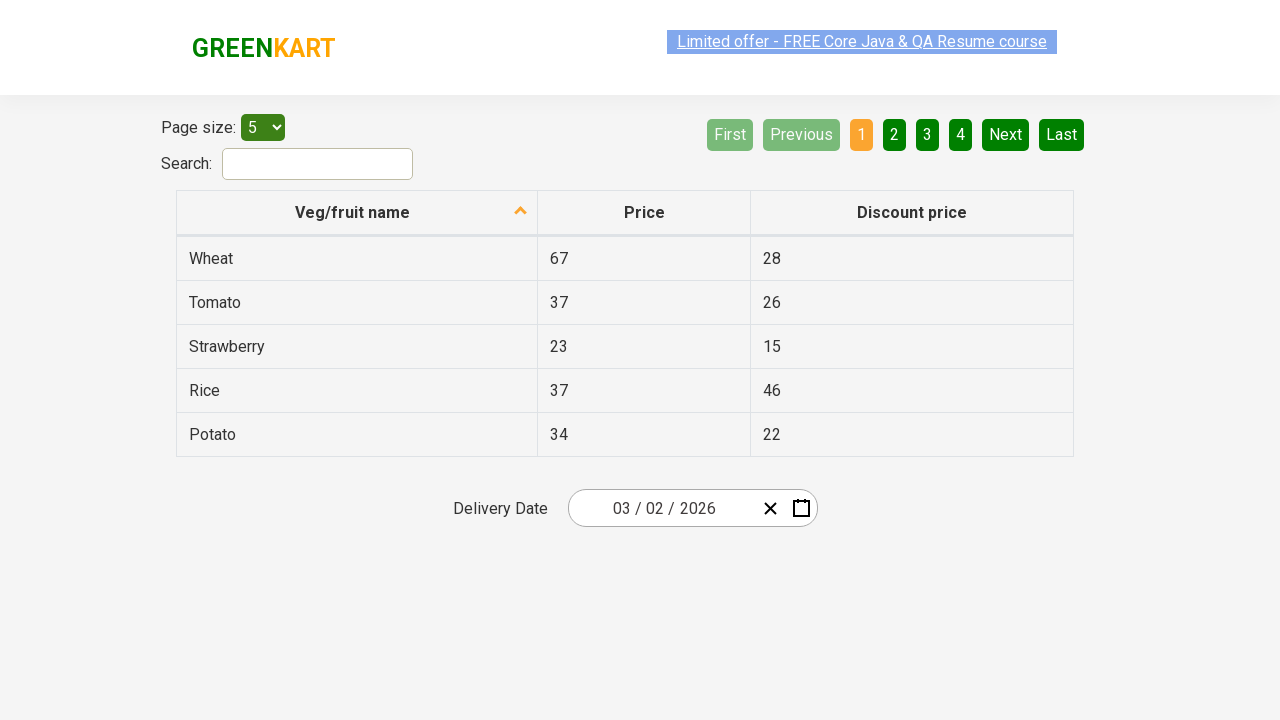

Clicked first column header to trigger sorting at (357, 213) on xpath=//tr/th[1]
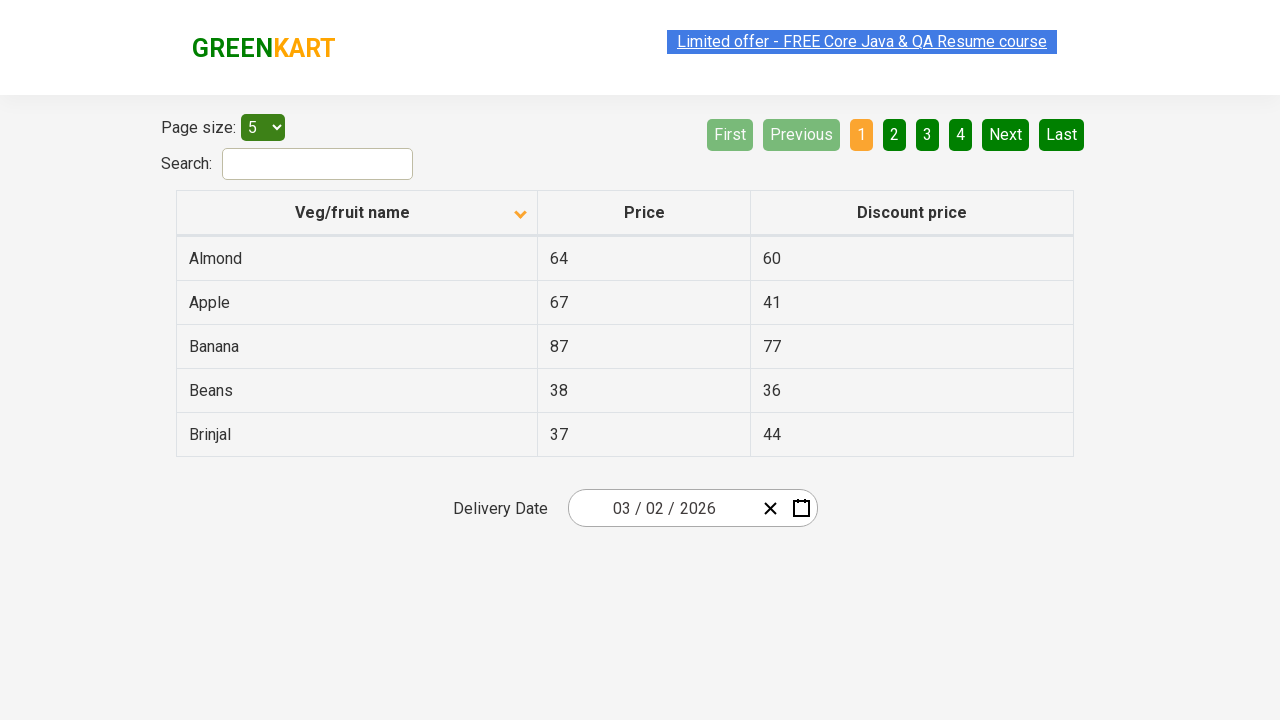

Table data loaded after sorting
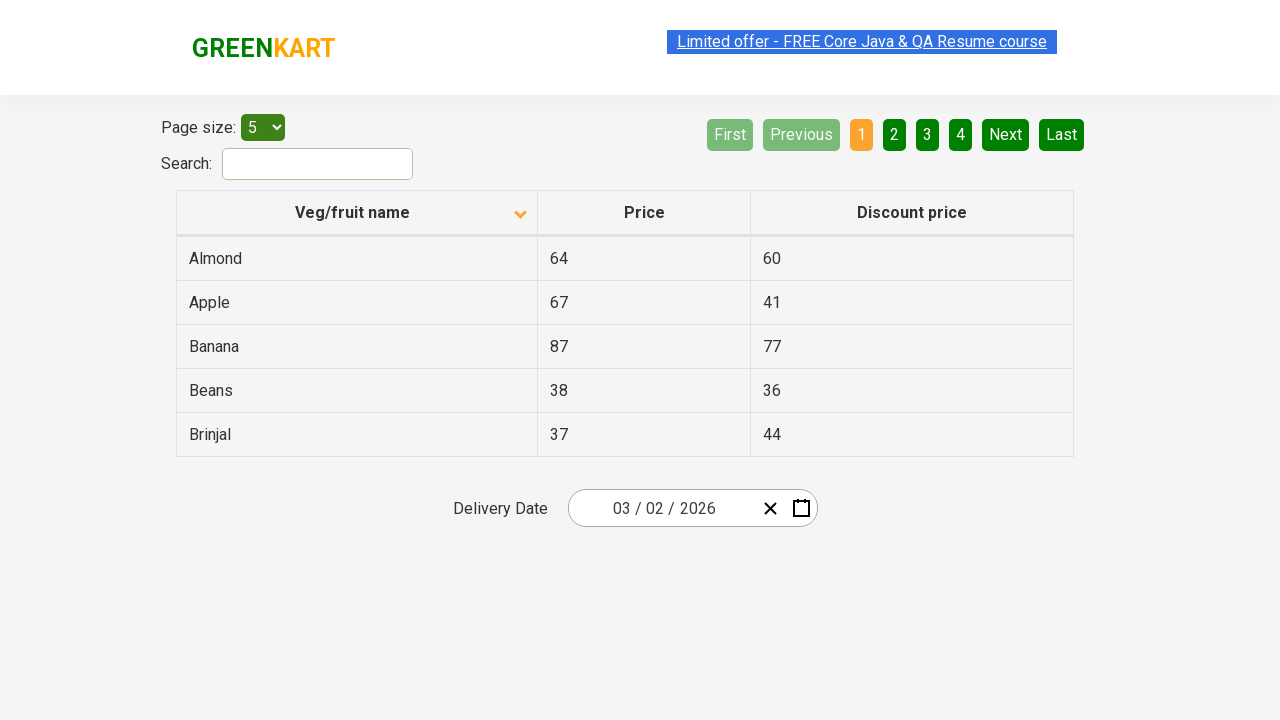

Retrieved all items from first column
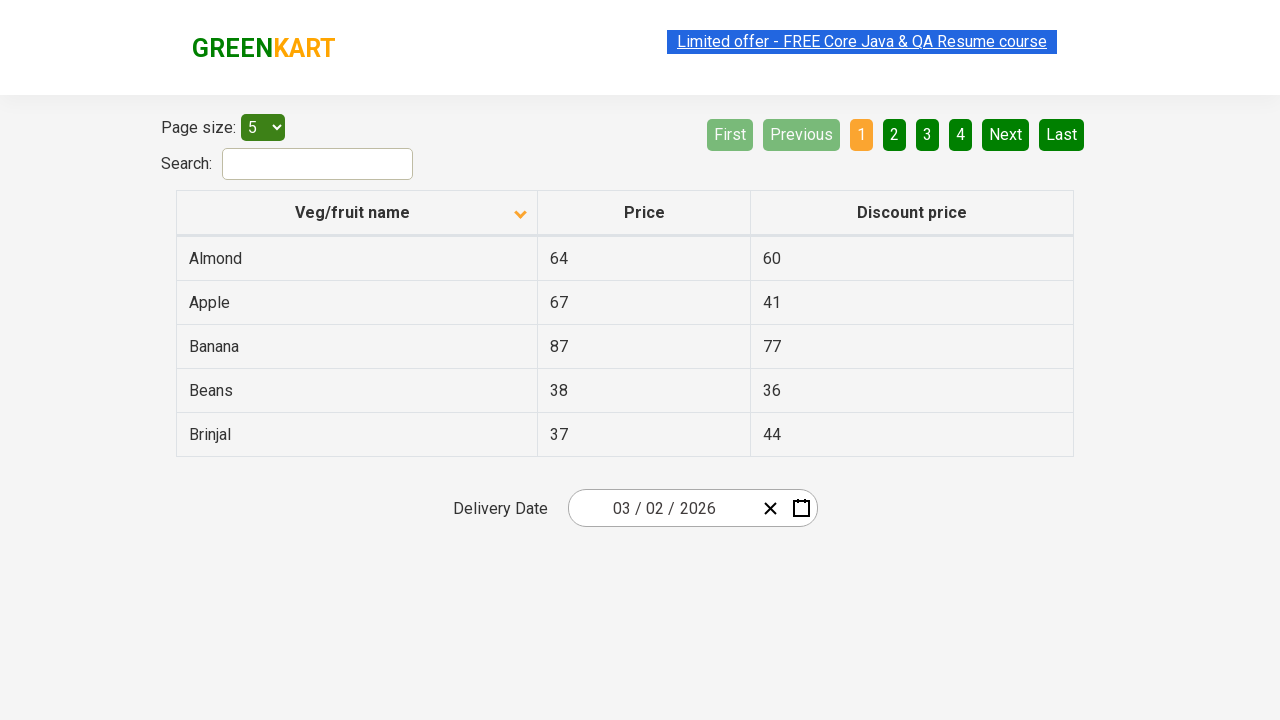

Verified items are sorted alphabetically
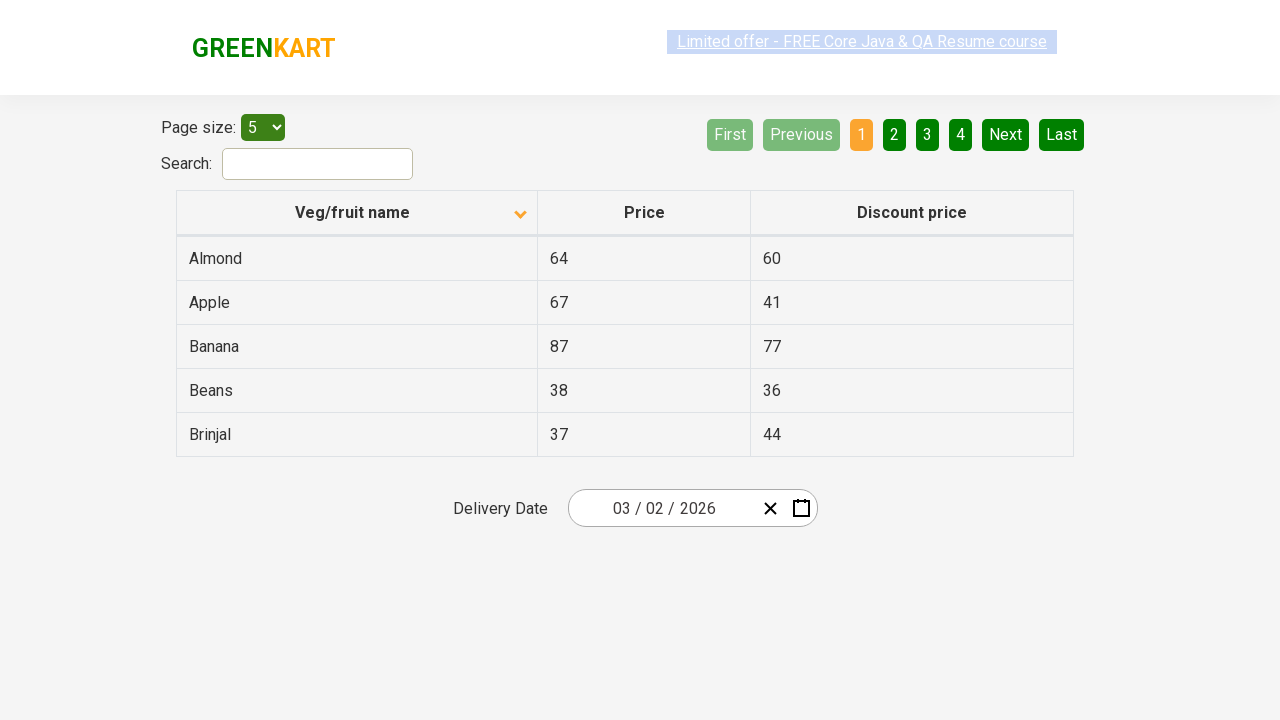

Verified items containing 'Beans' are present in the table
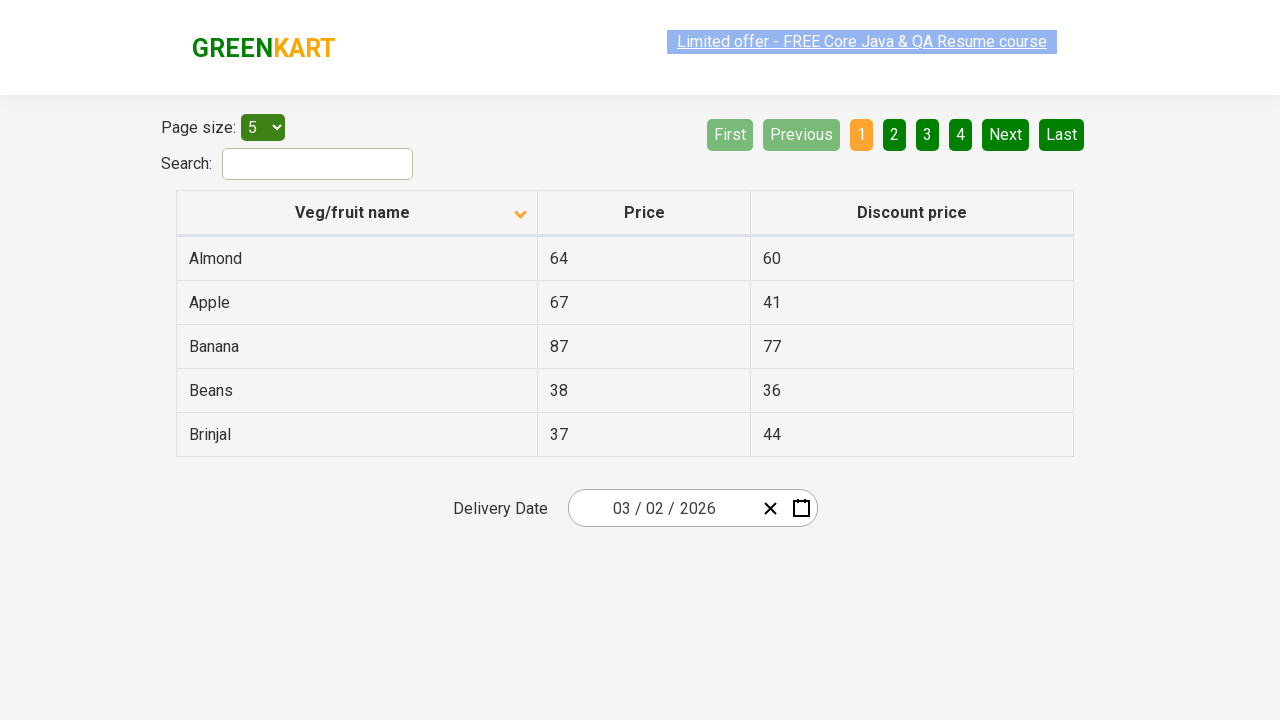

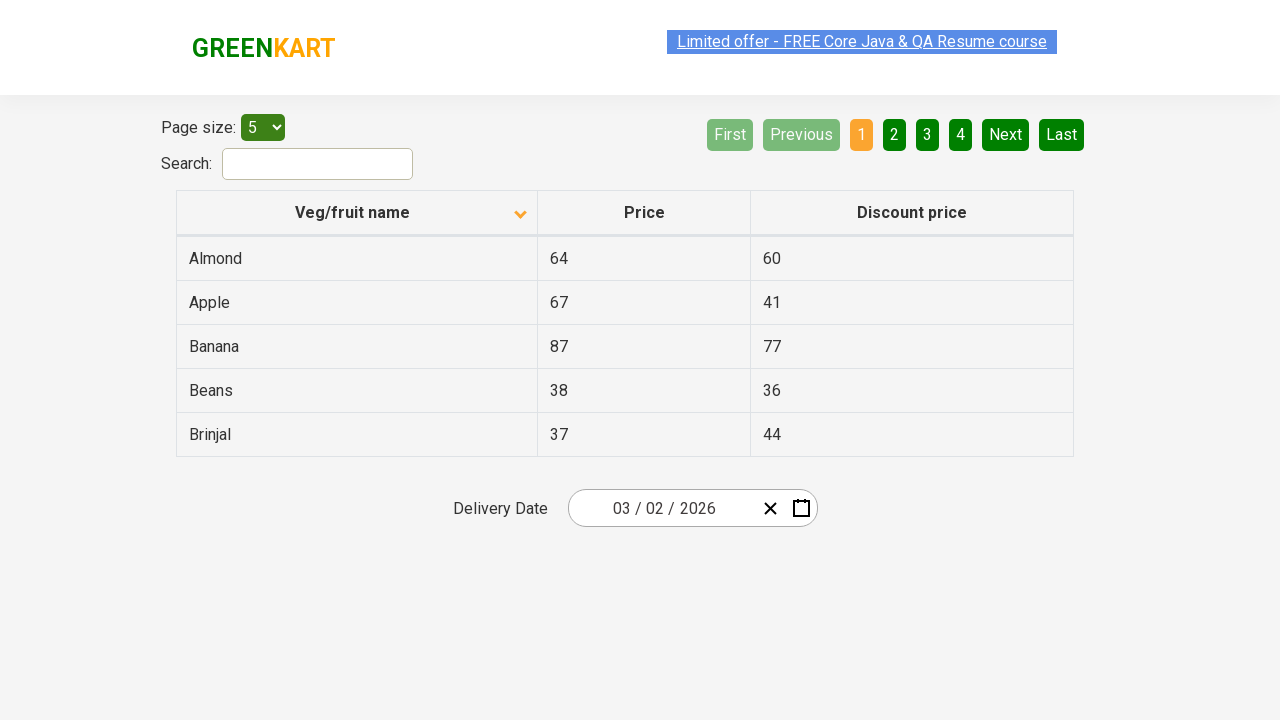